Navigates to the Peru Rail website homepage

Starting URL: https://www.perurail.com/

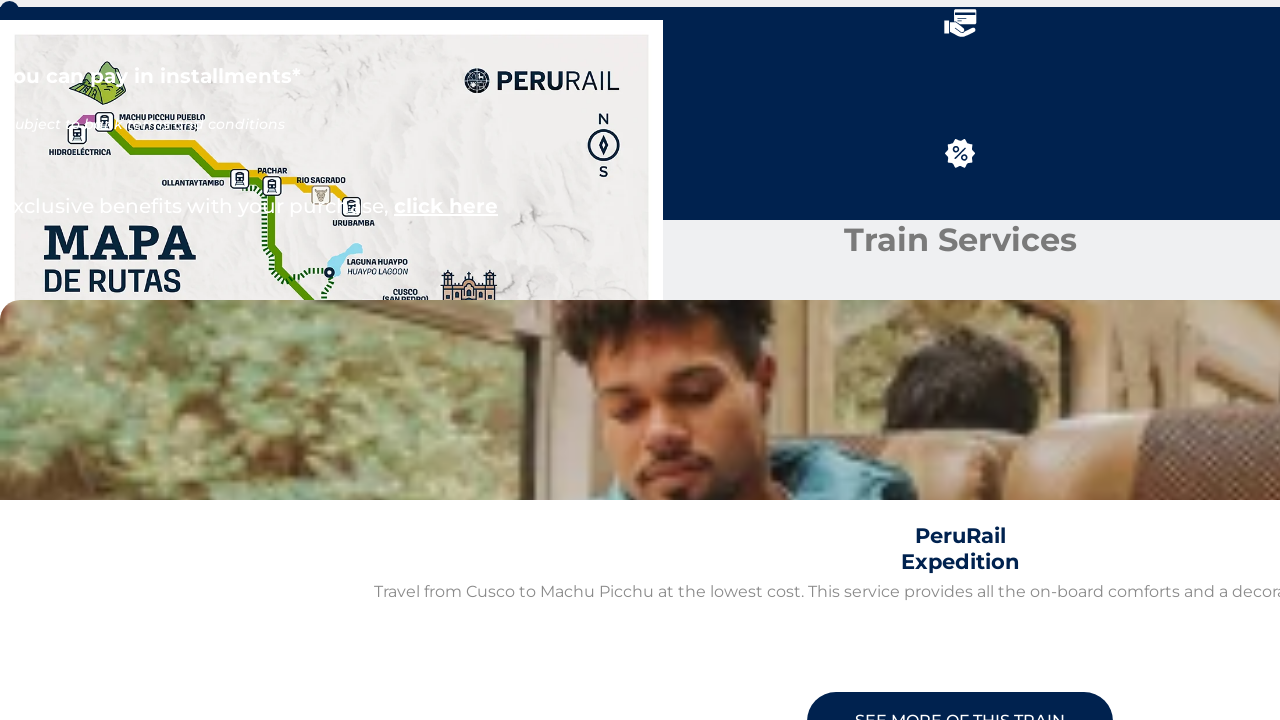

Navigated to Peru Rail website homepage
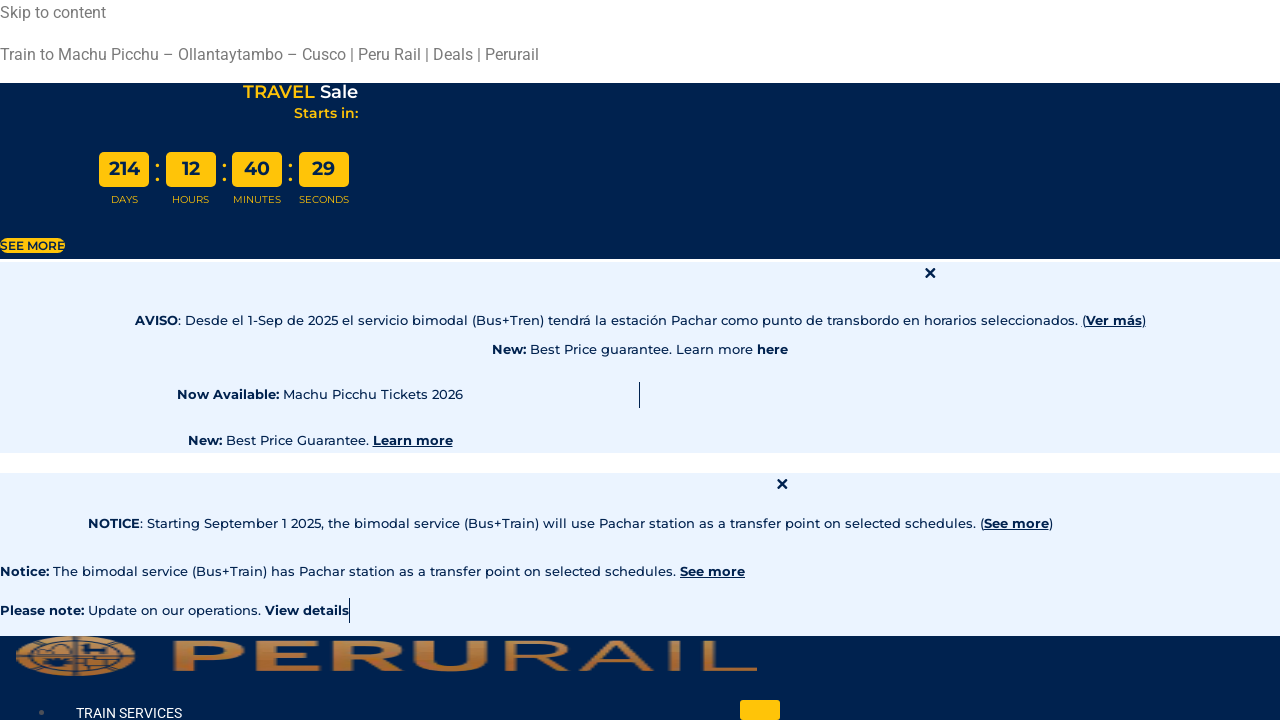

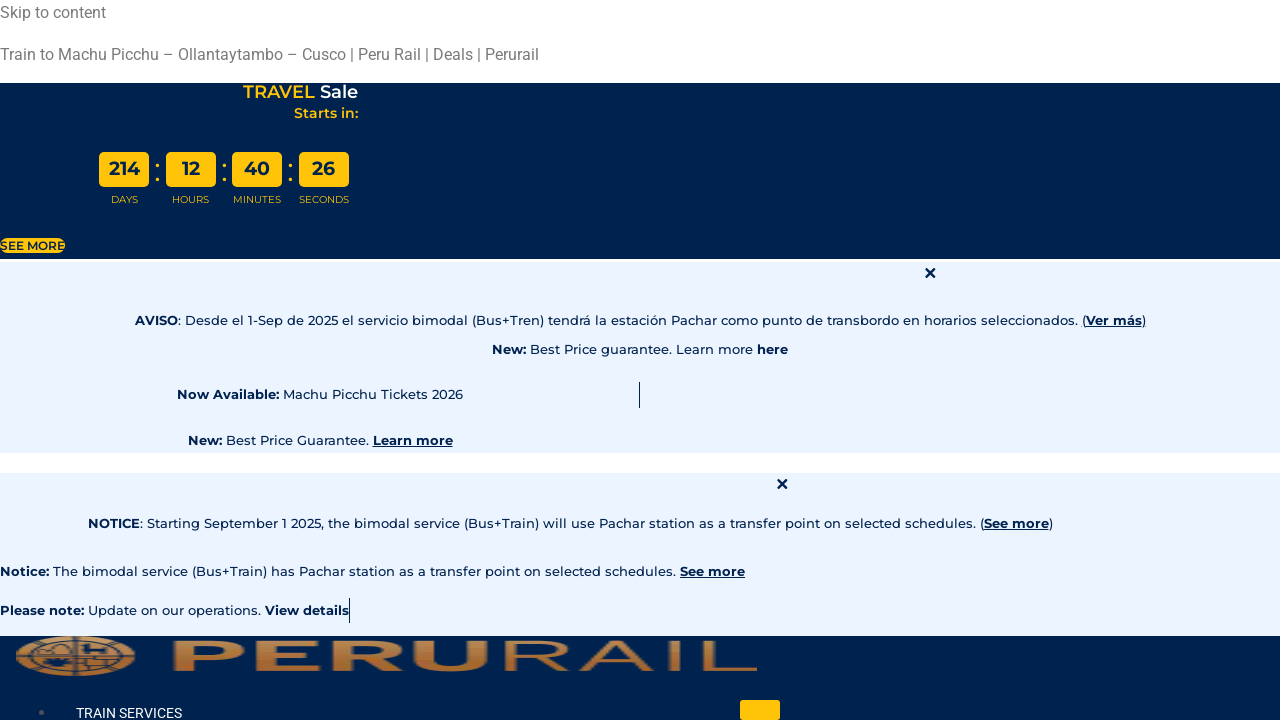